Tests navigation and layout improvements on a documentation site by checking sidebar padding, navigating to internal pages via hash routes, verifying navbar positioning, and checking cover page behavior.

Starting URL: https://klysera.github.io/people-and-culture/

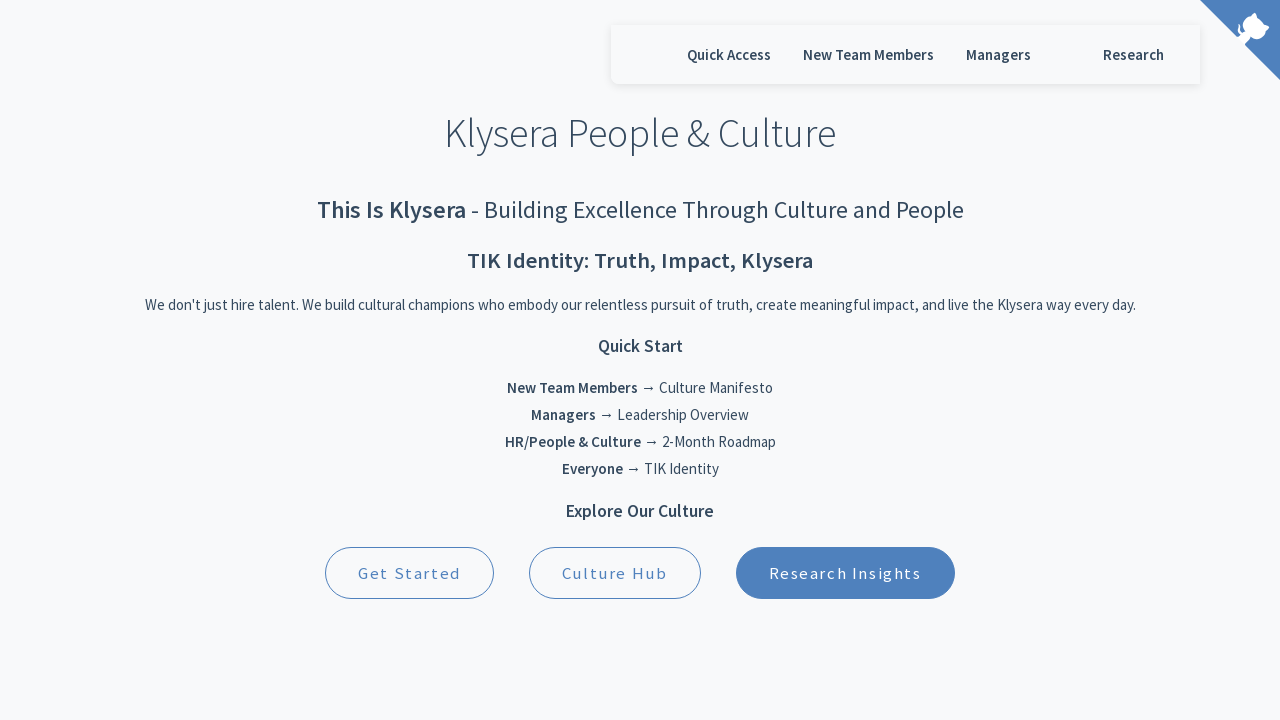

Waited for page to reach networkidle state
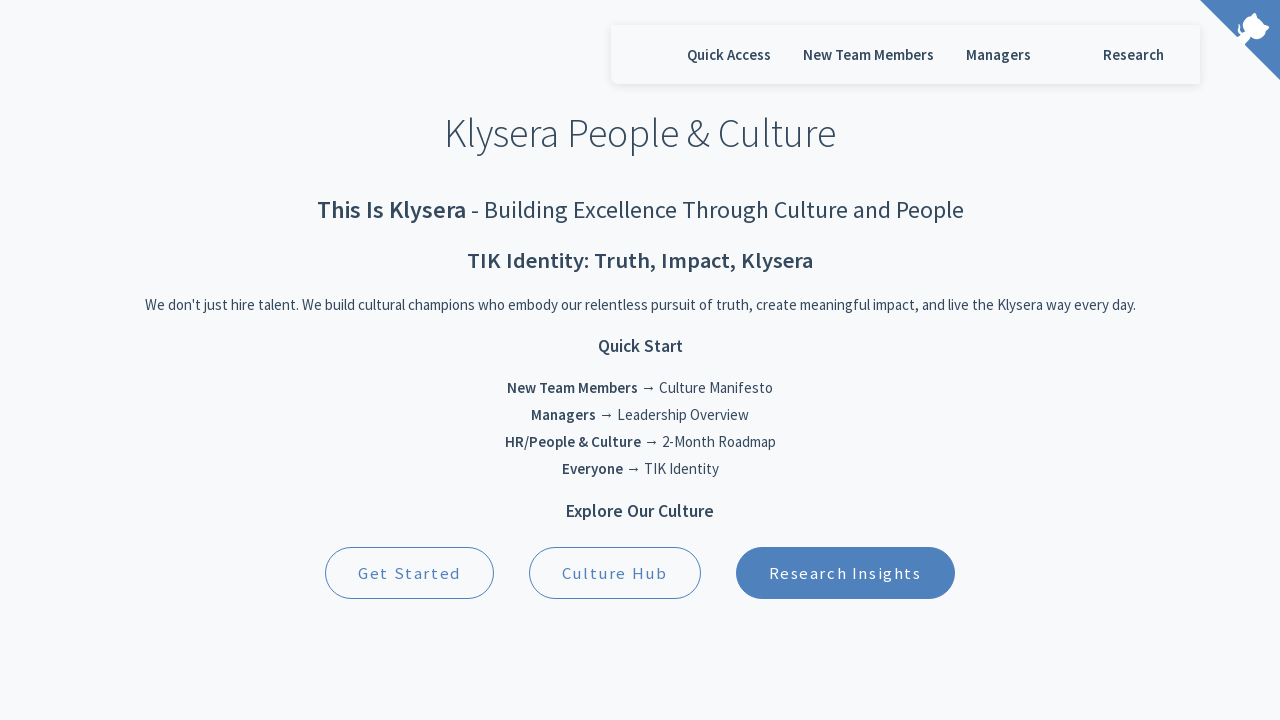

Waited 3 seconds for initial page load
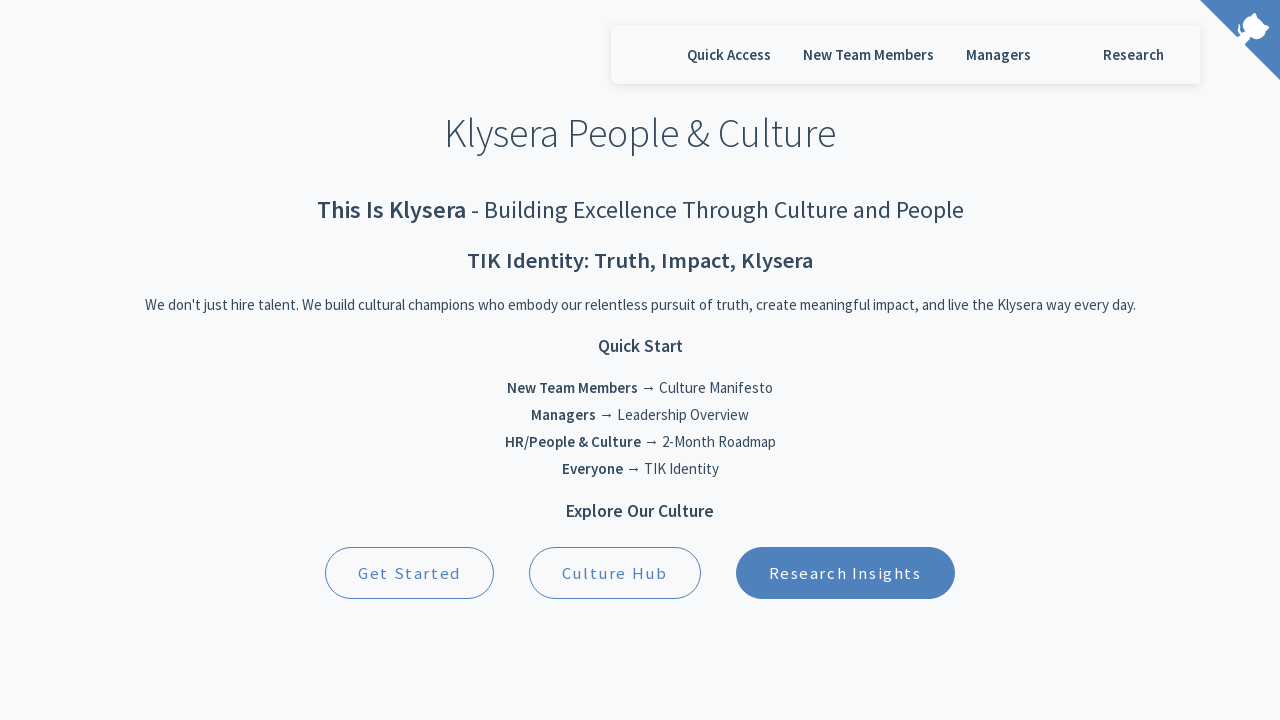

Navigated to TIK Identity documentation page
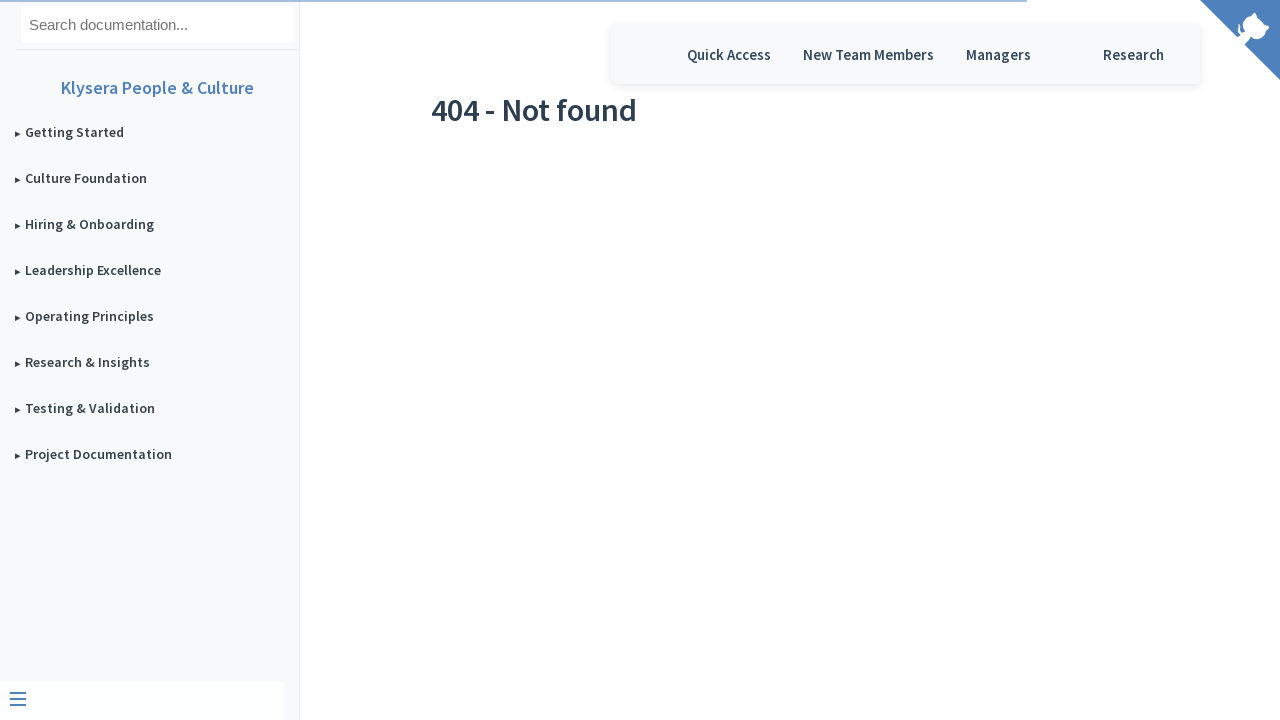

Waited 2 seconds for TIK Identity page to load
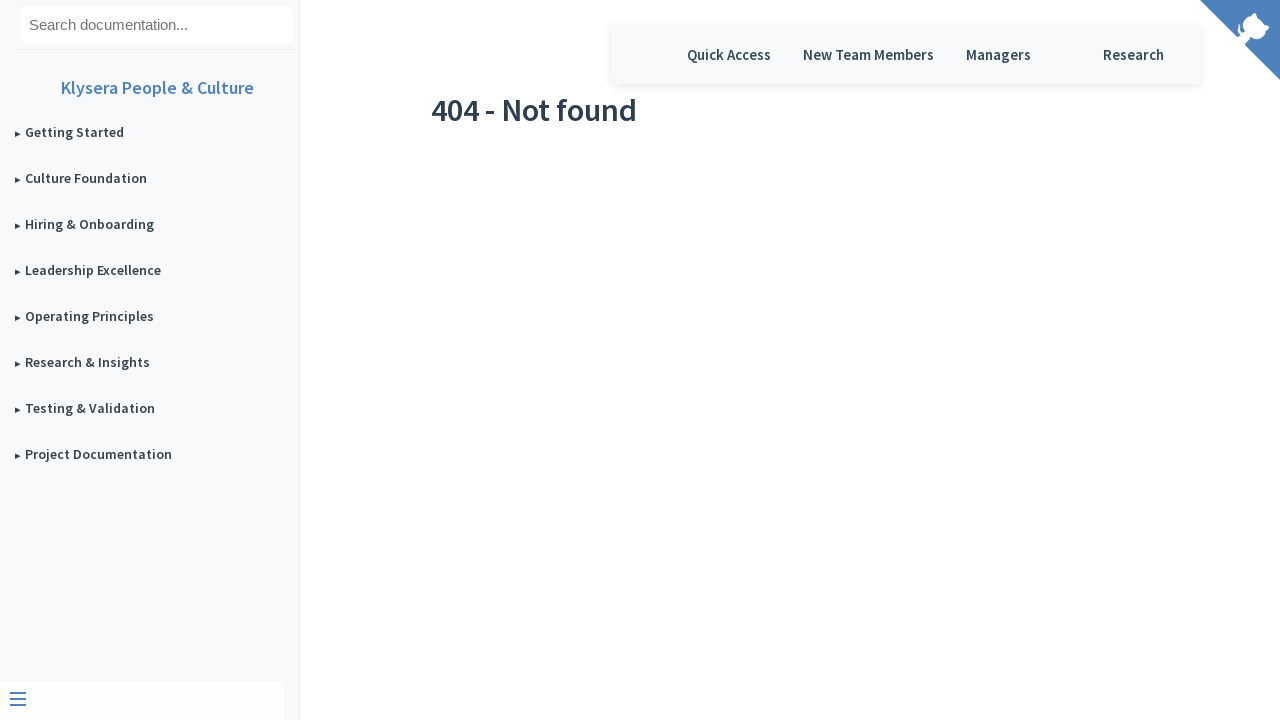

Content section appeared on TIK Identity page
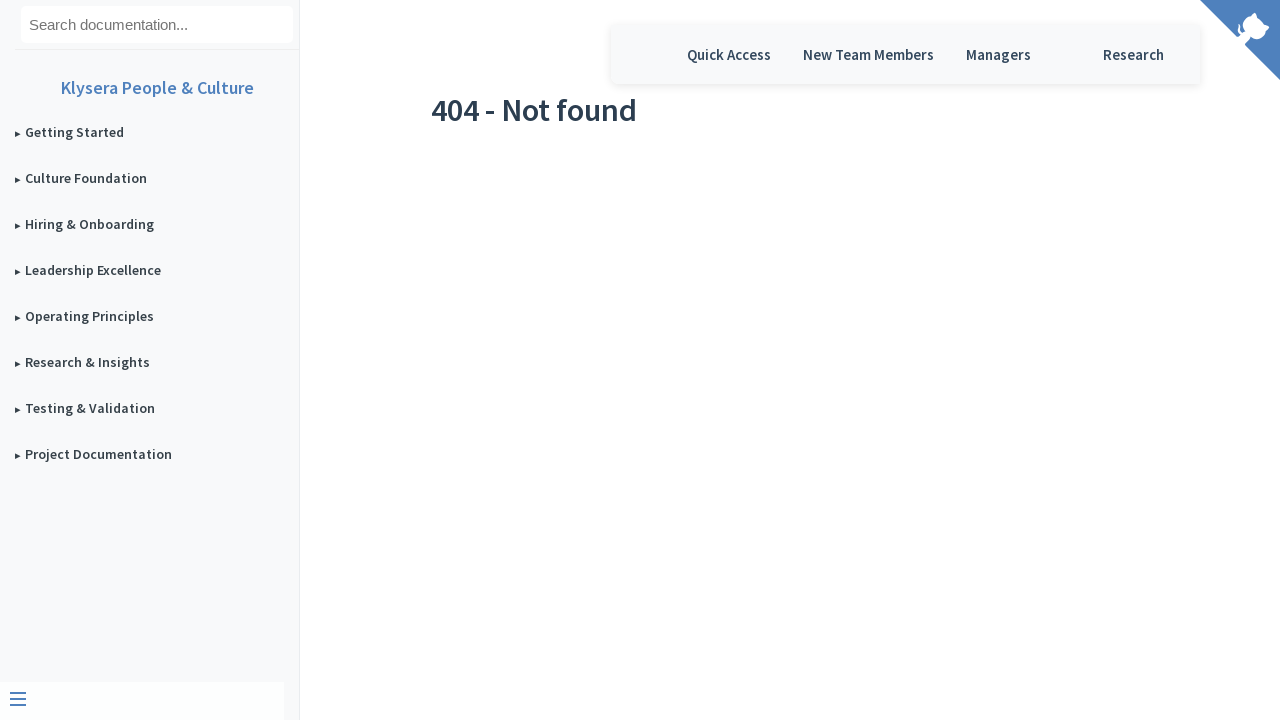

Navigated to Culture Manifesto documentation page
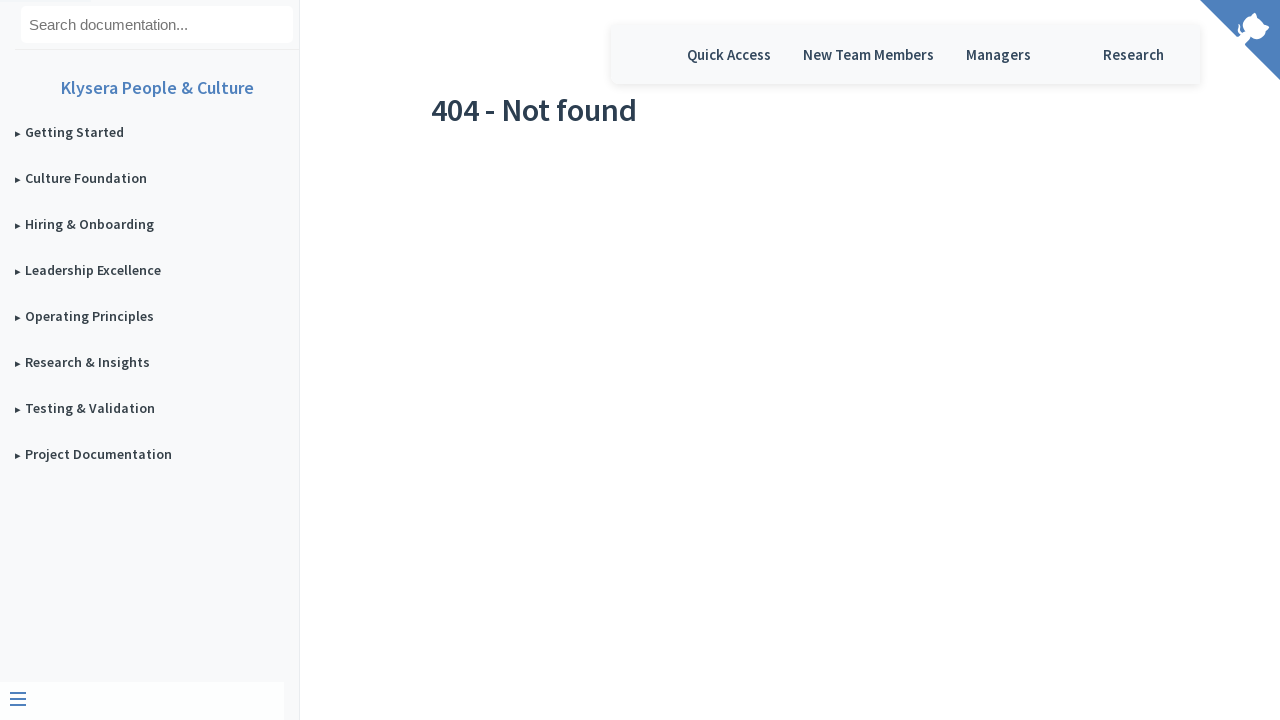

Waited 2 seconds for Culture Manifesto page to load
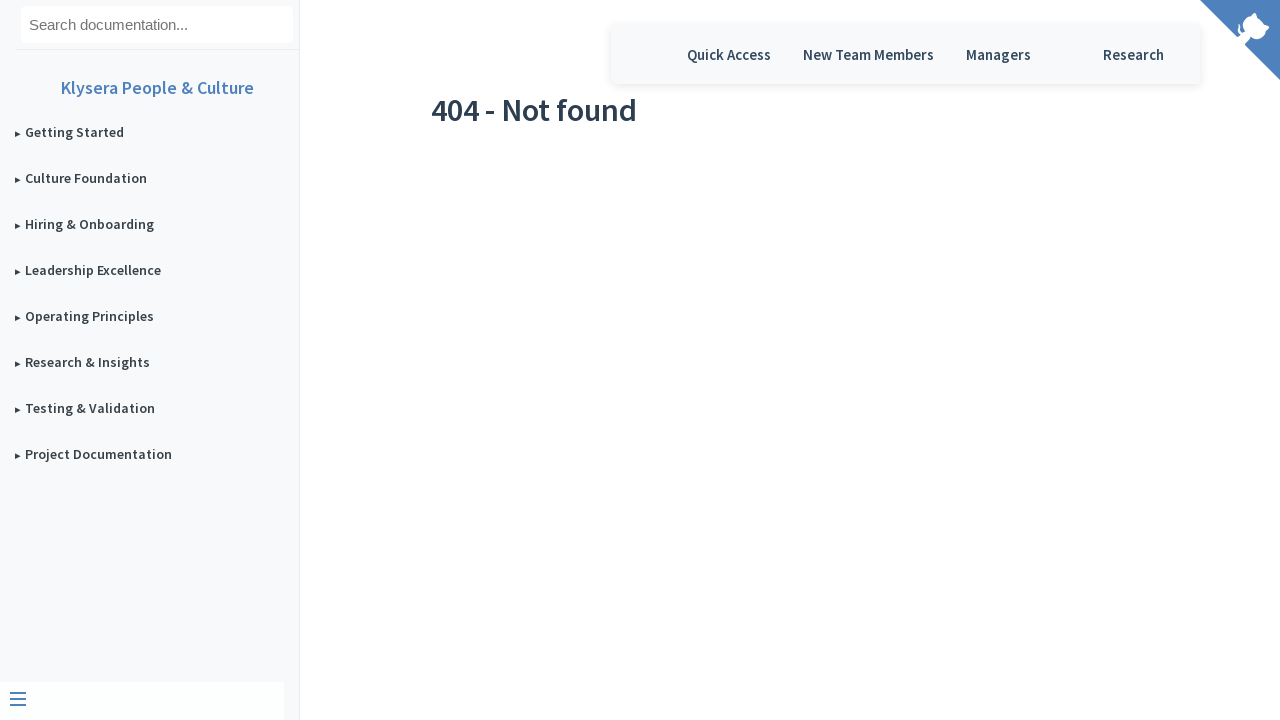

Content section appeared on Culture Manifesto page
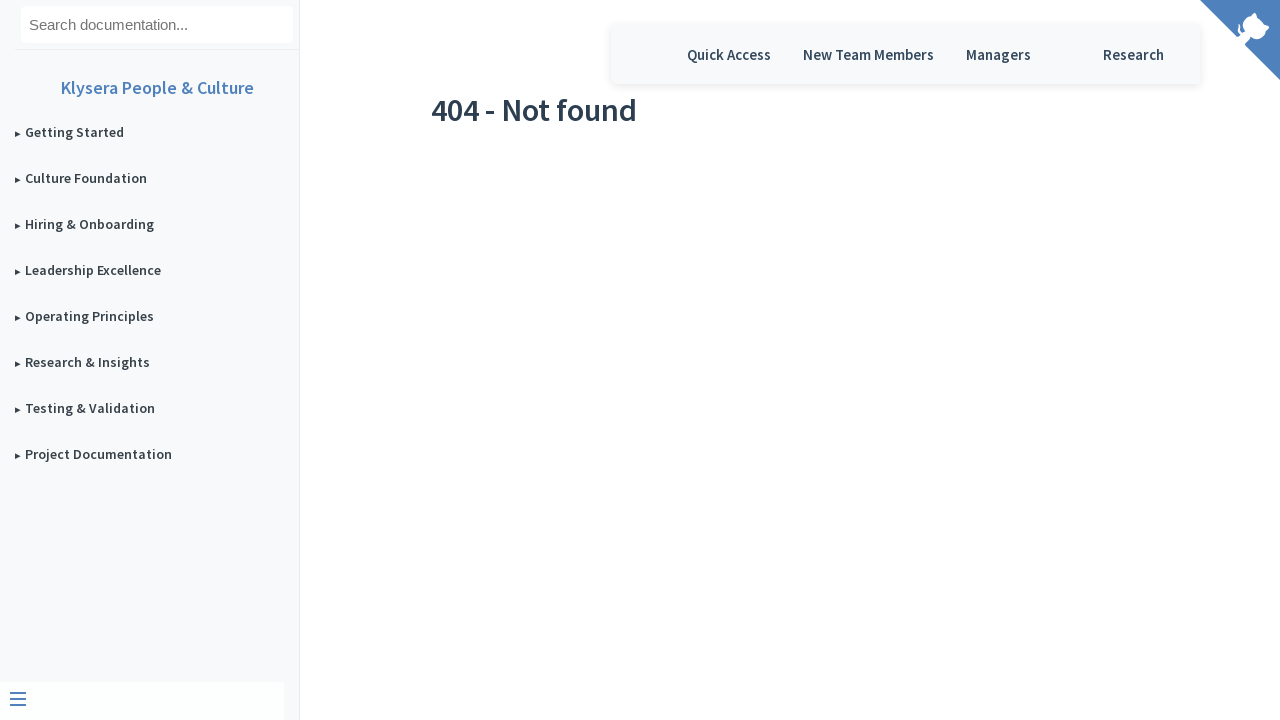

Navigated to Leadership Overview documentation page
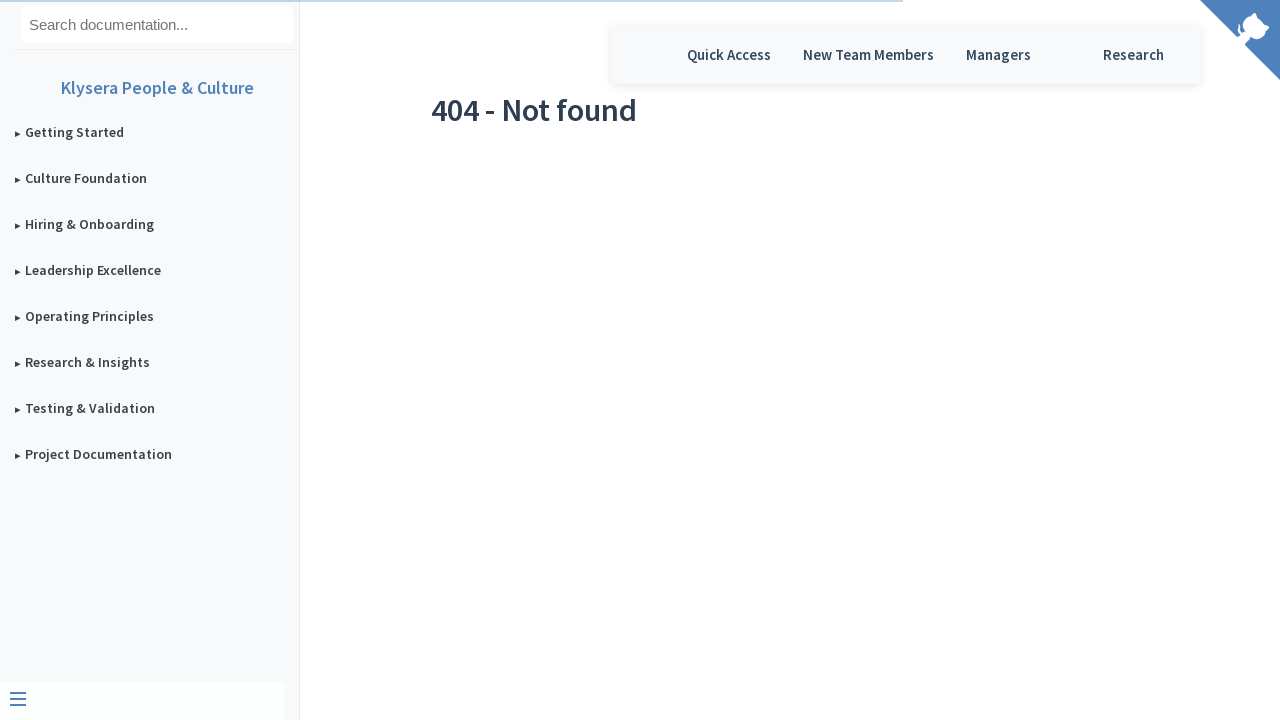

Waited 2 seconds for Leadership Overview page to load
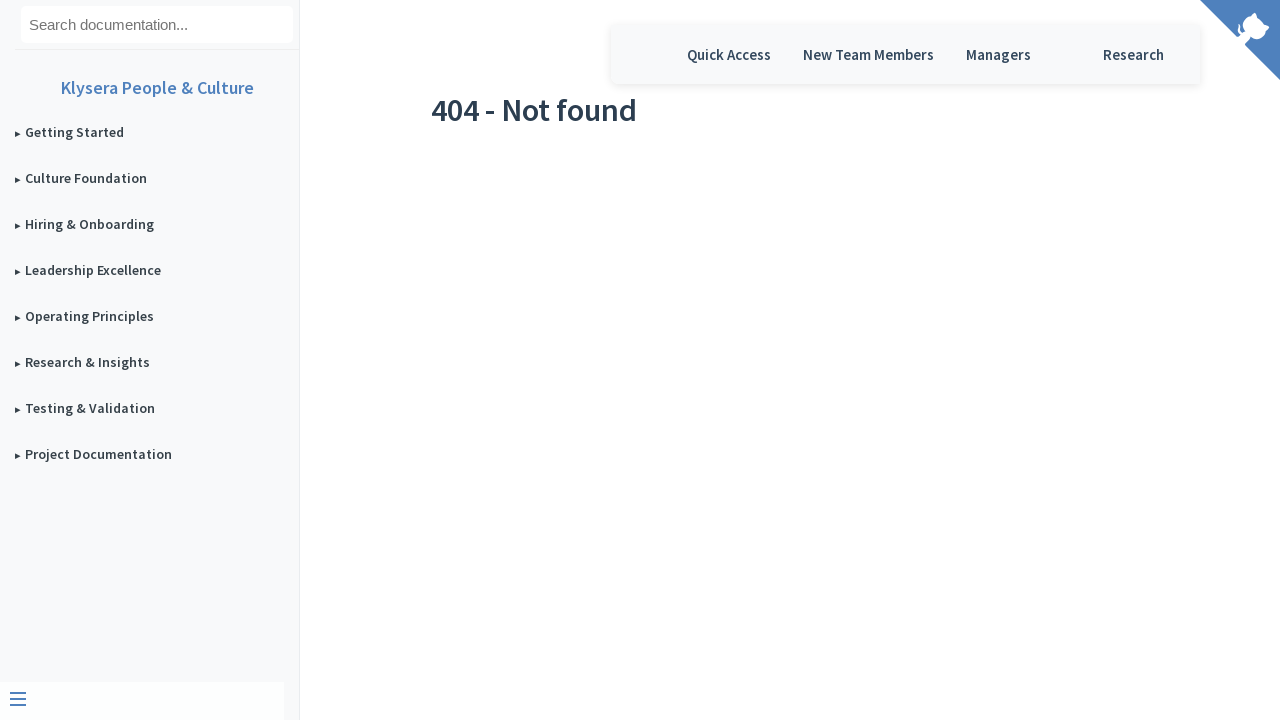

Content section appeared on Leadership Overview page
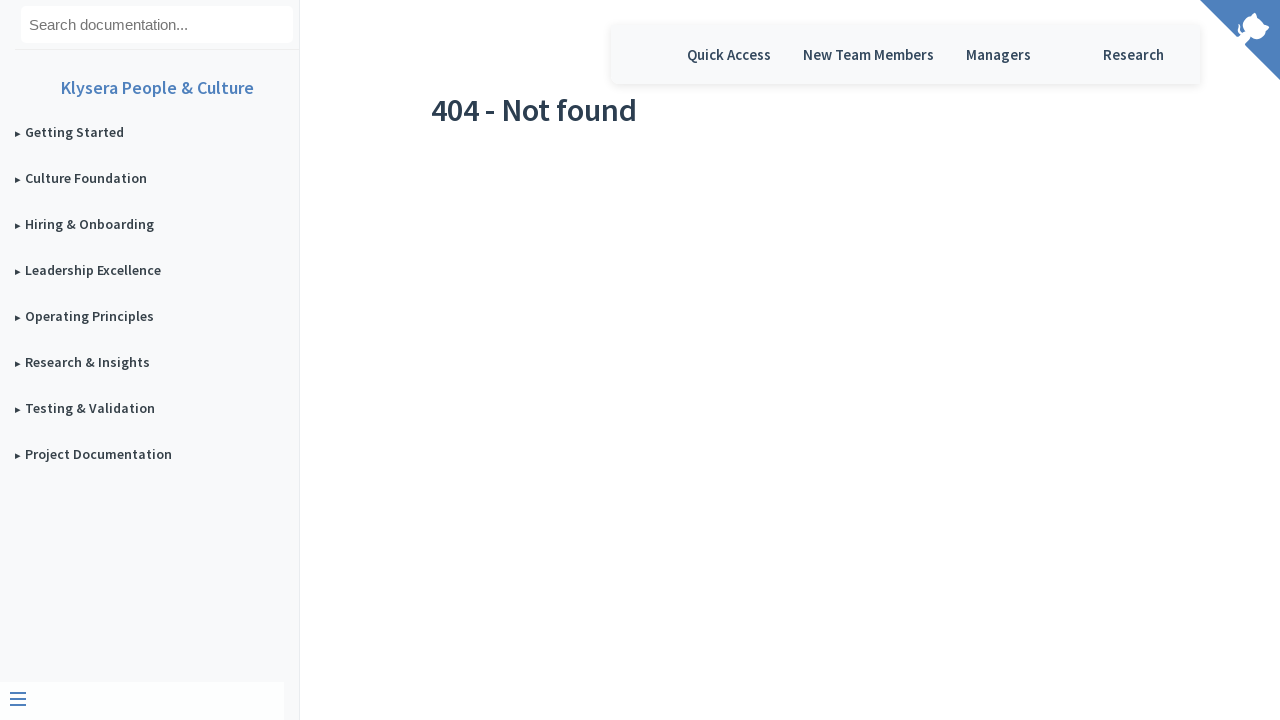

Navigated back to home page to verify cover page behavior
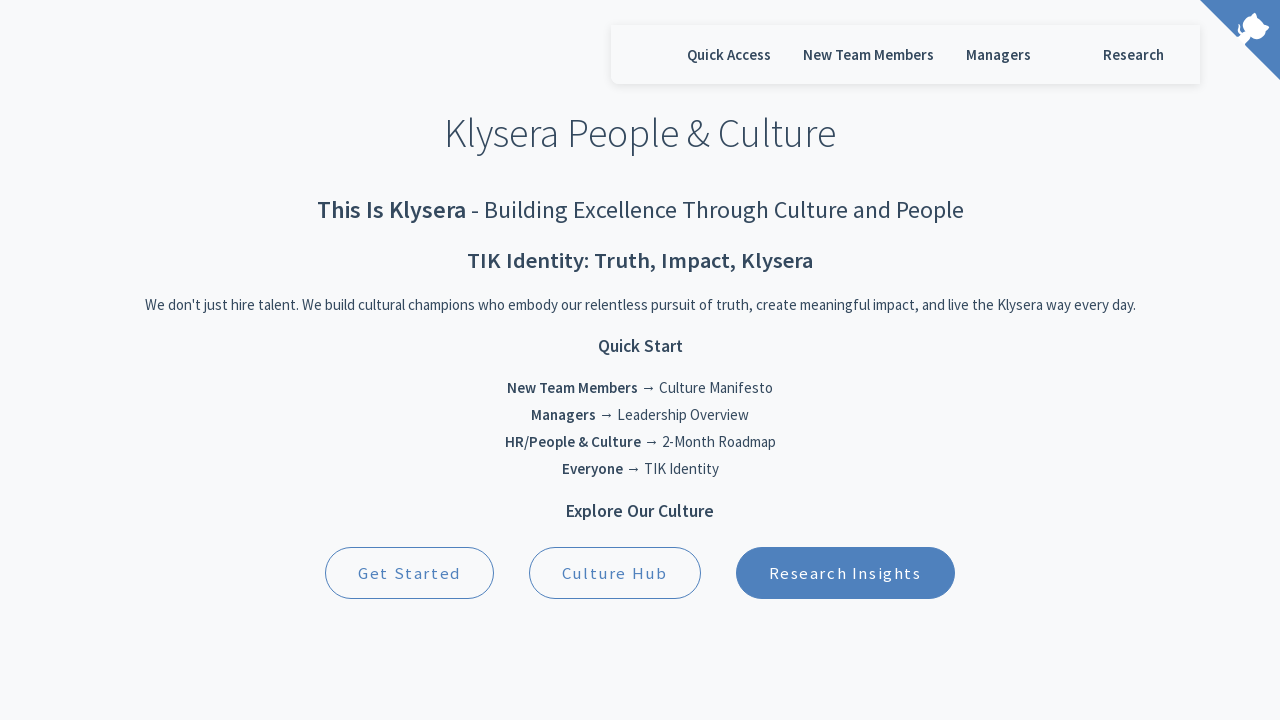

Waited 3 seconds for home page to fully load
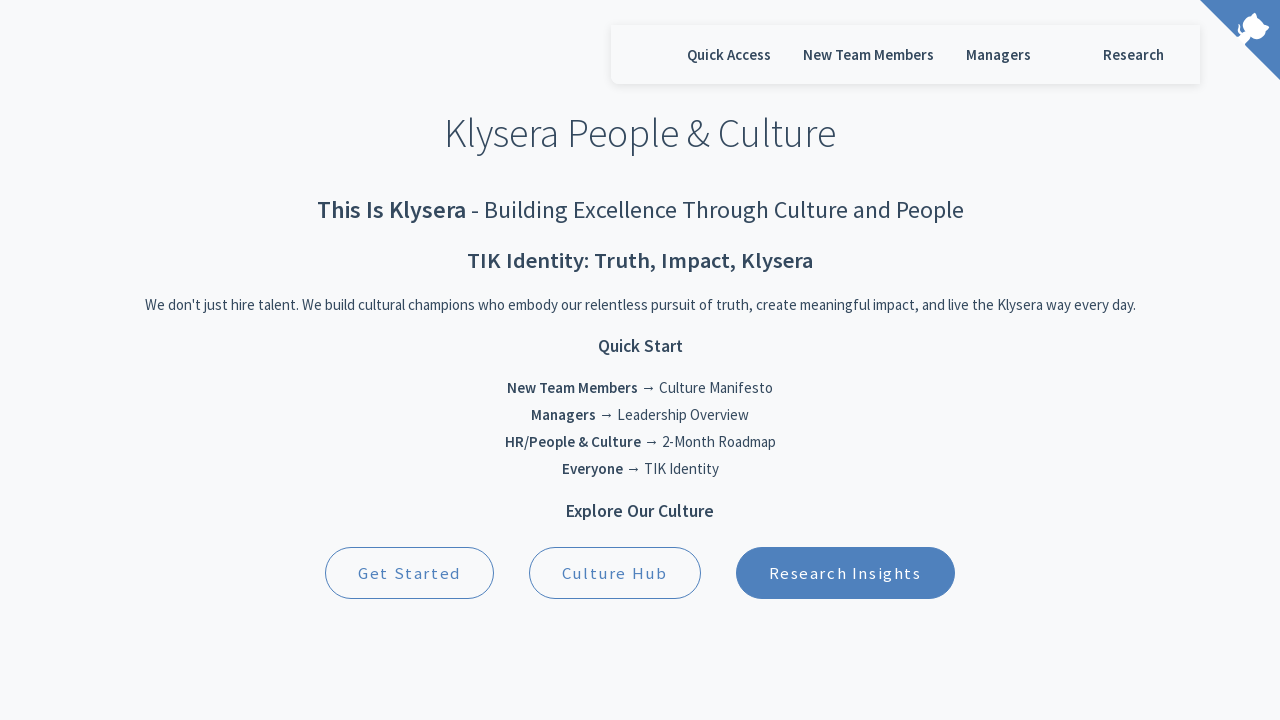

Verified sidebar is present and checking padding
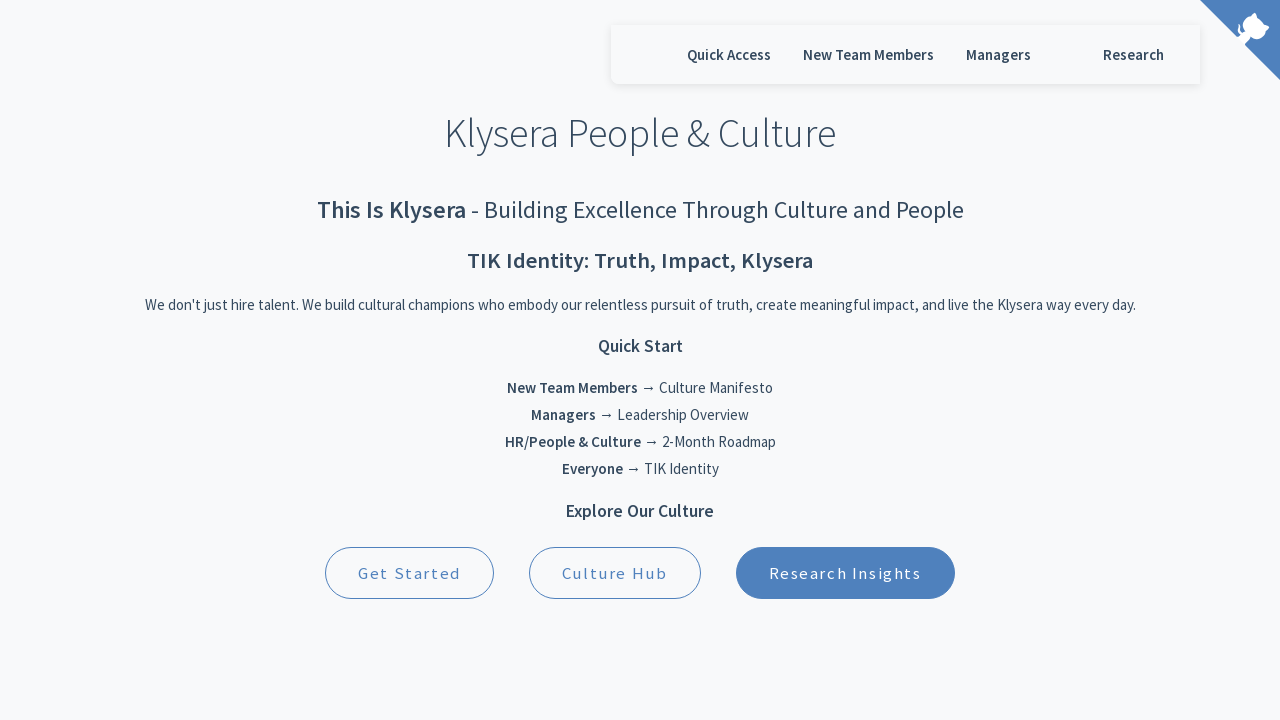

Verified navbar is present and checking positioning
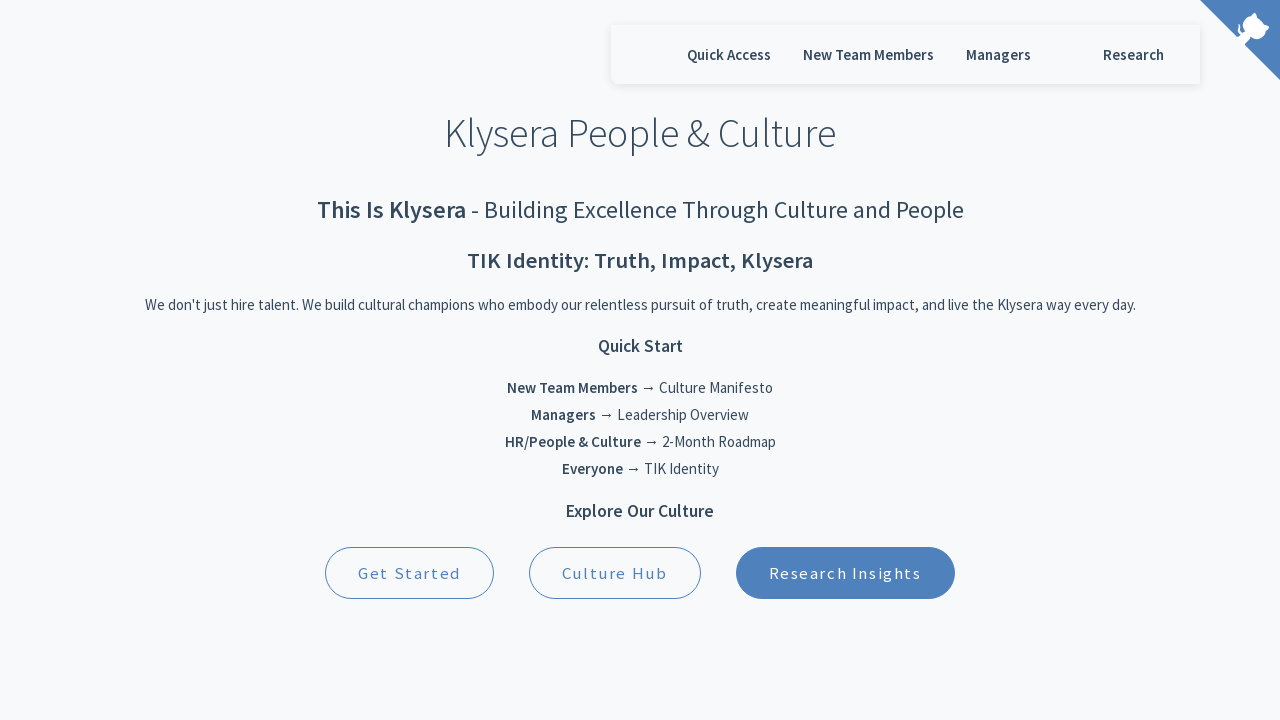

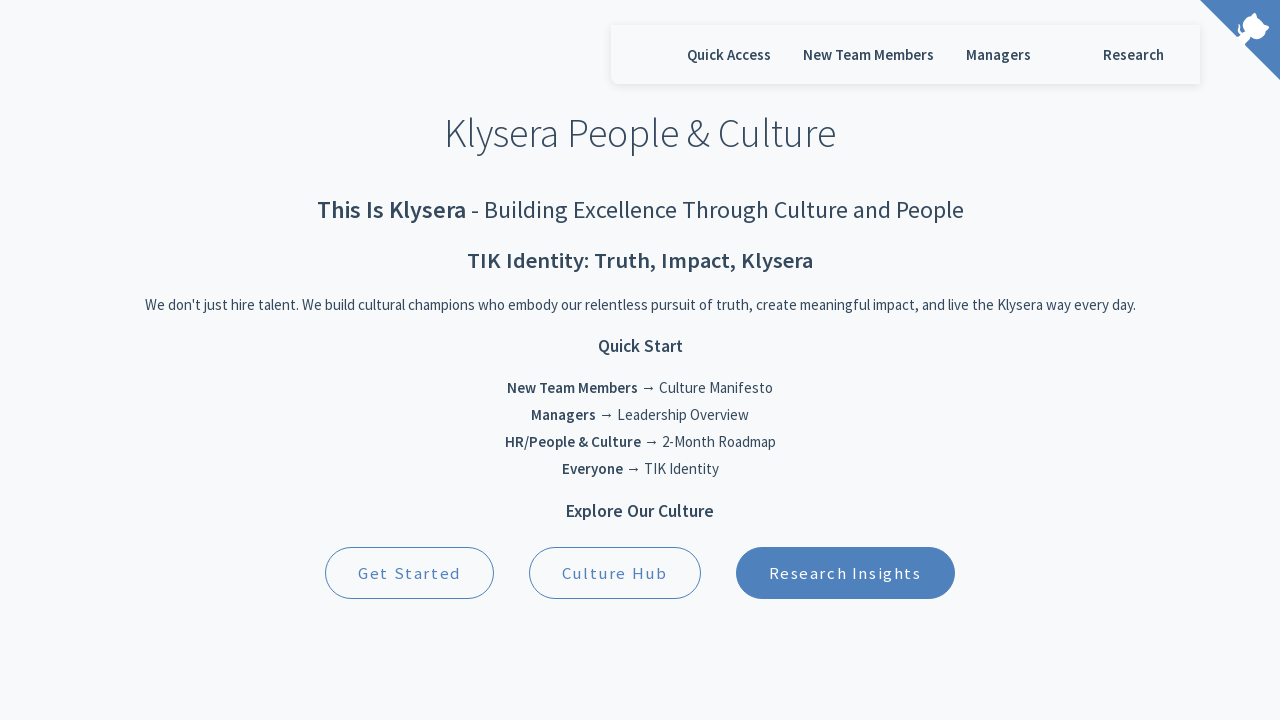